Verifies that the OrangeHRM page loads with the correct title "OrangeHRM"

Starting URL: https://opensource-demo.orangehrmlive.com/

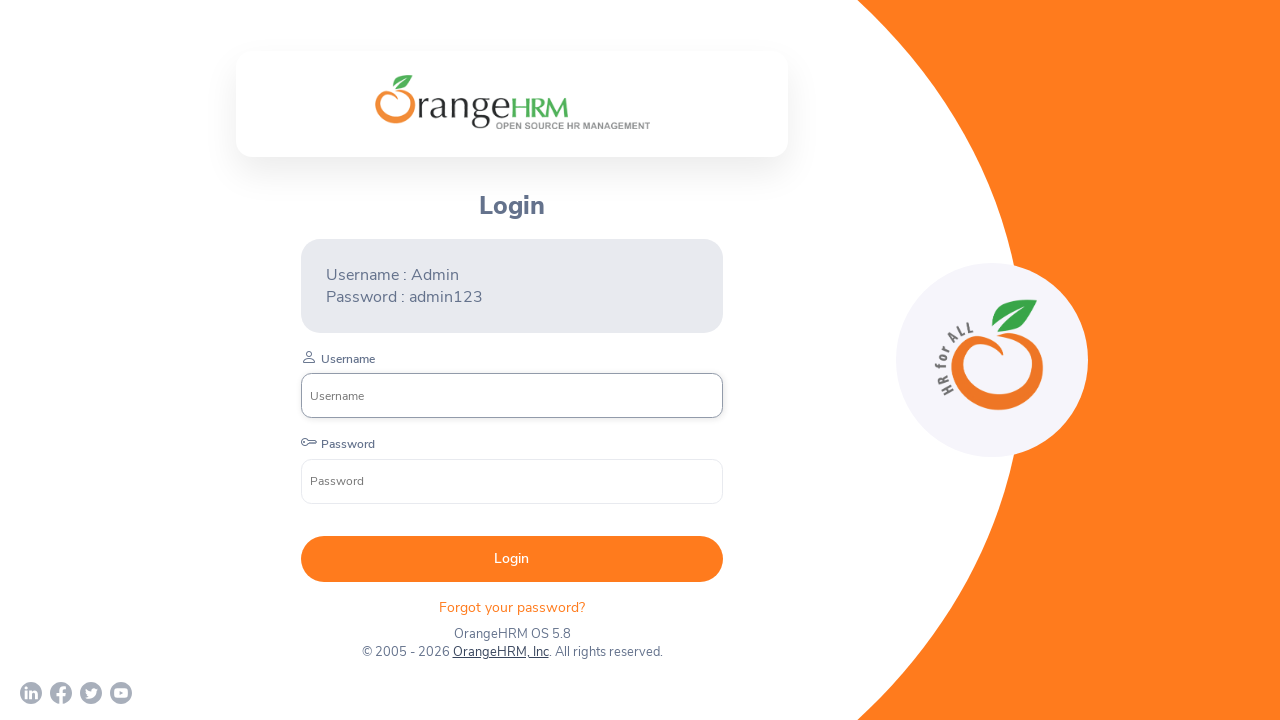

Navigated to OrangeHRM demo site
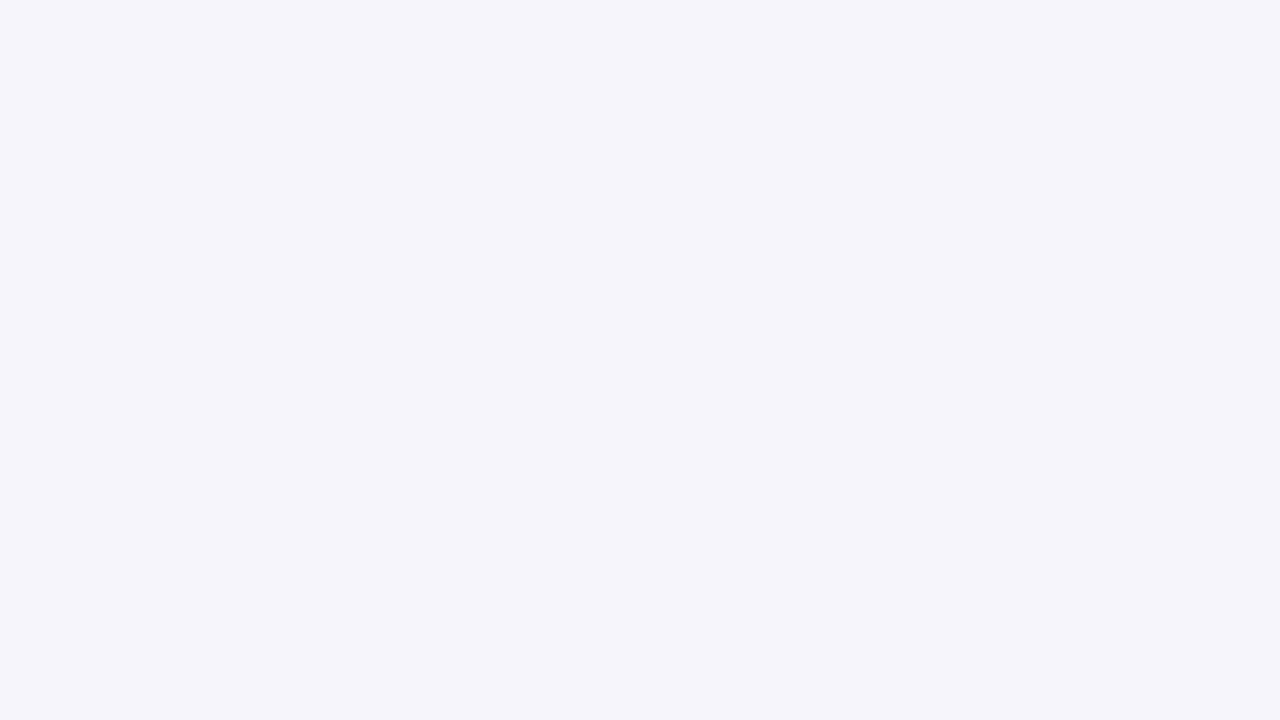

Verified page title is 'OrangeHRM'
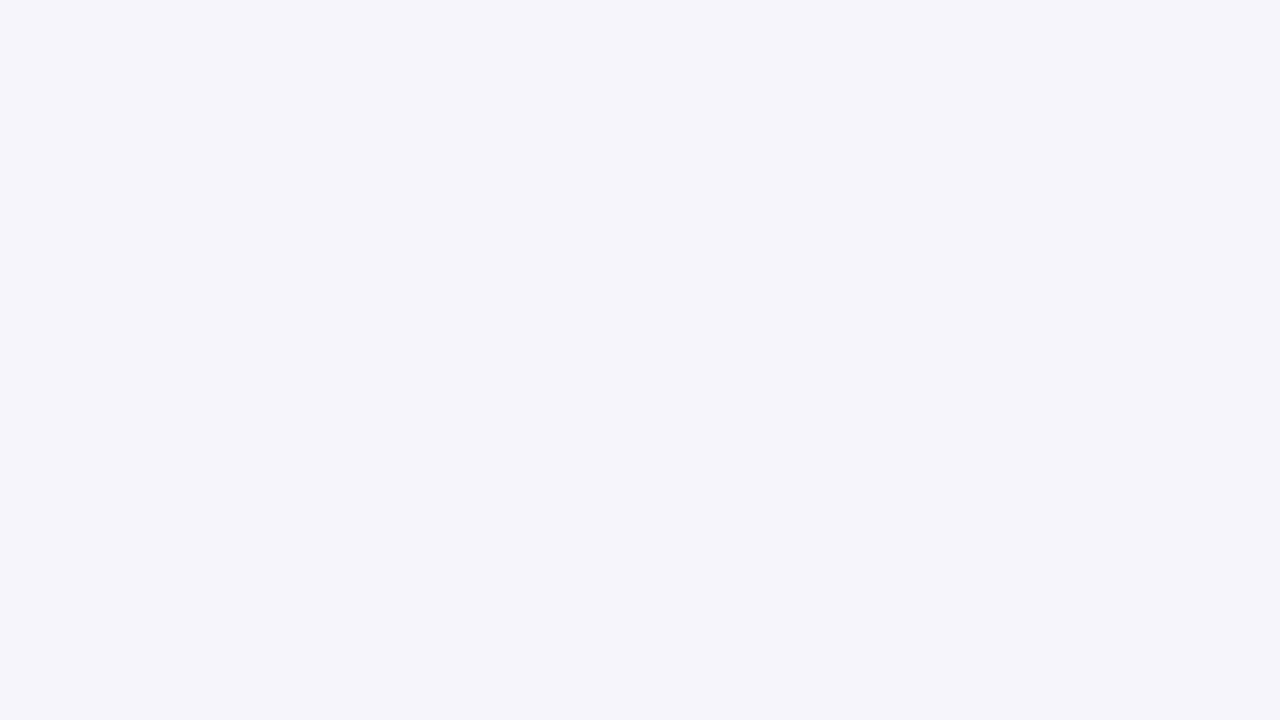

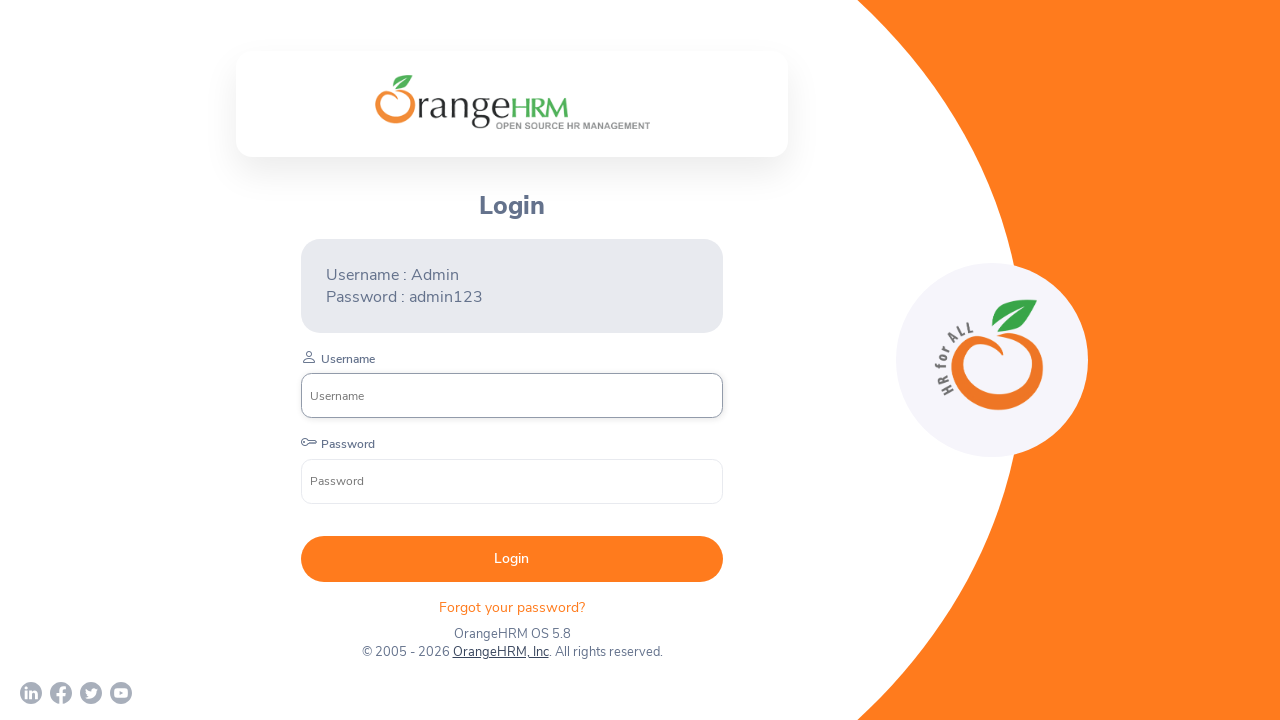